Tests an explicit wait scenario by waiting for a price to change to $100, then clicking a book button, calculating an answer based on a displayed value using a mathematical formula, and submitting the result.

Starting URL: http://suninjuly.github.io/explicit_wait2.html

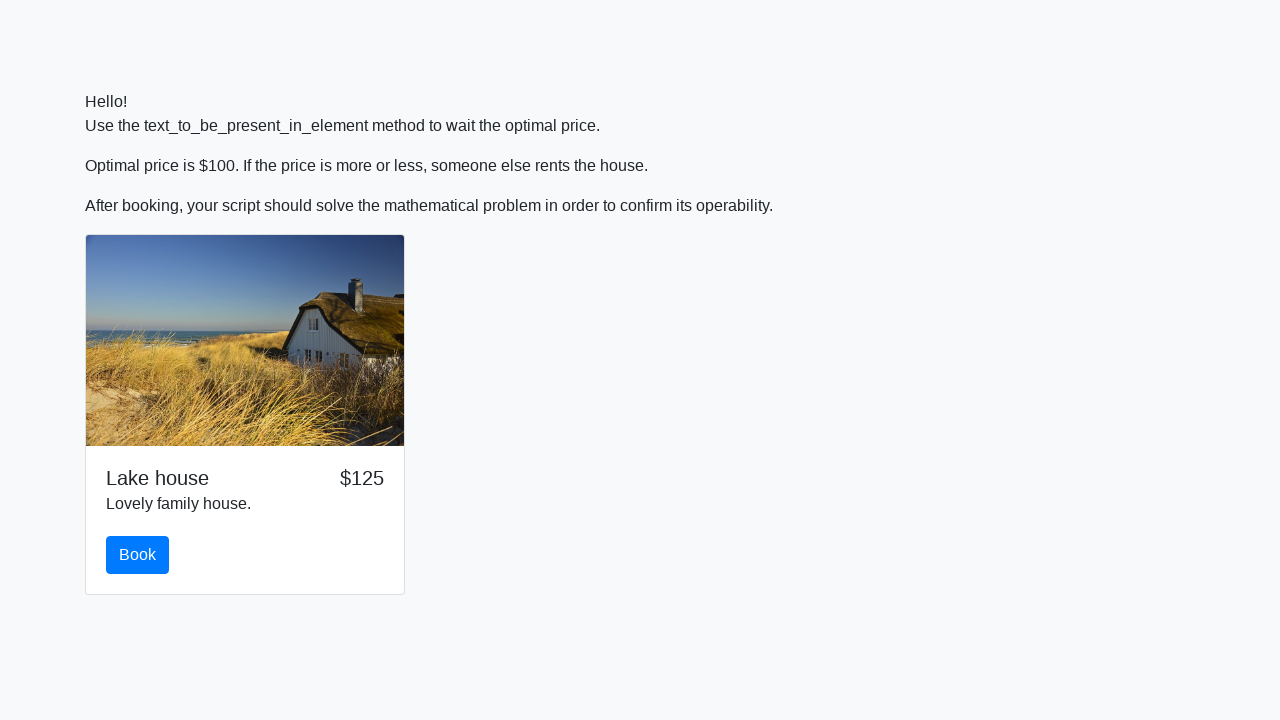

Waited for price to change to $100
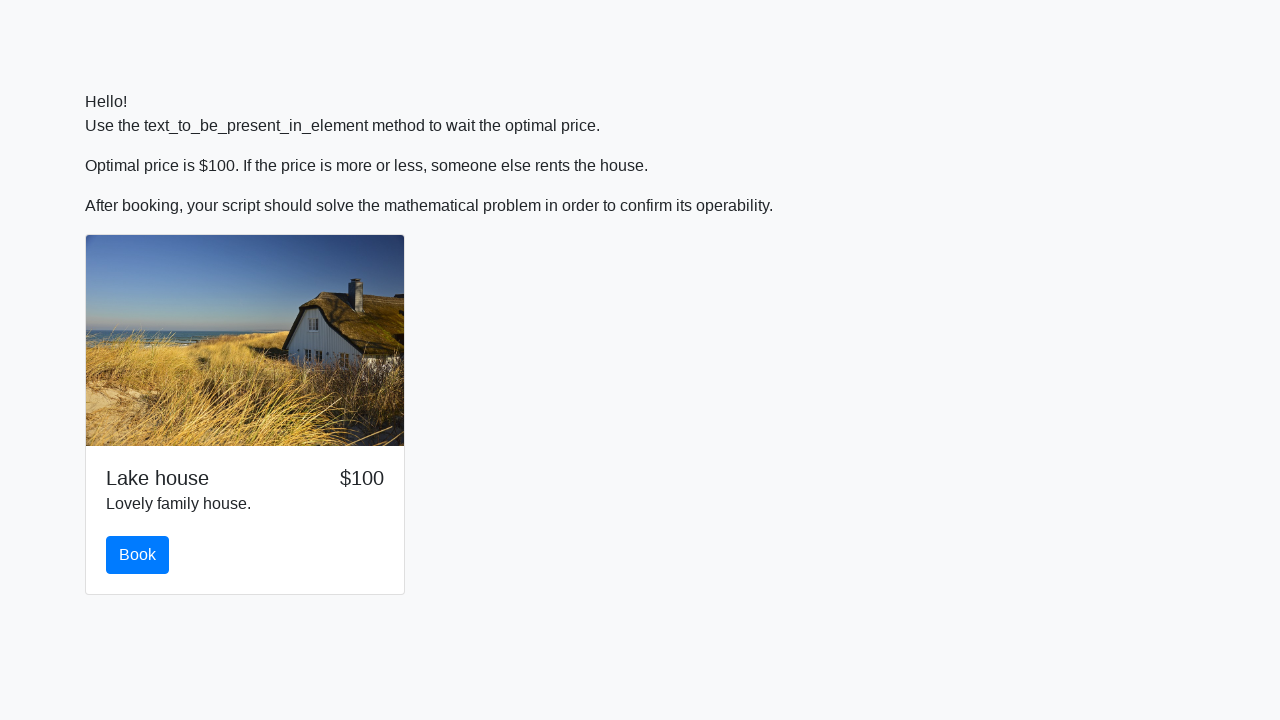

Clicked the book button at (138, 555) on #book
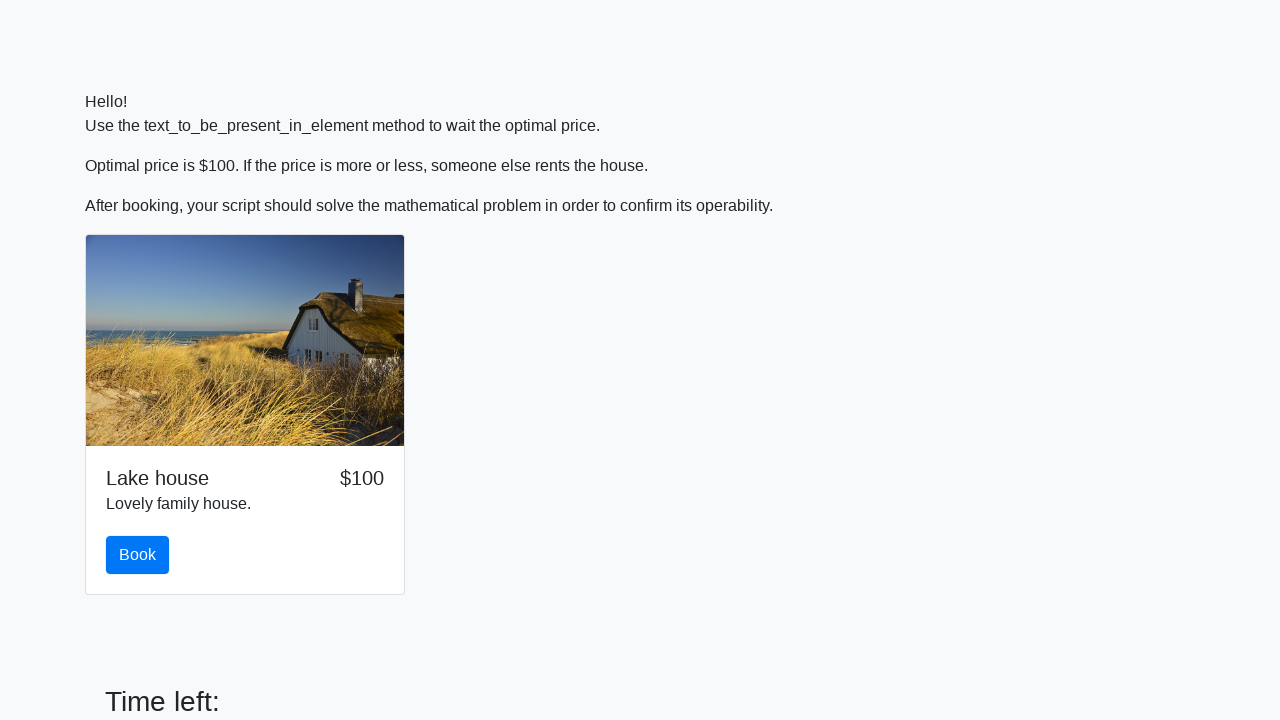

Retrieved input value: 56
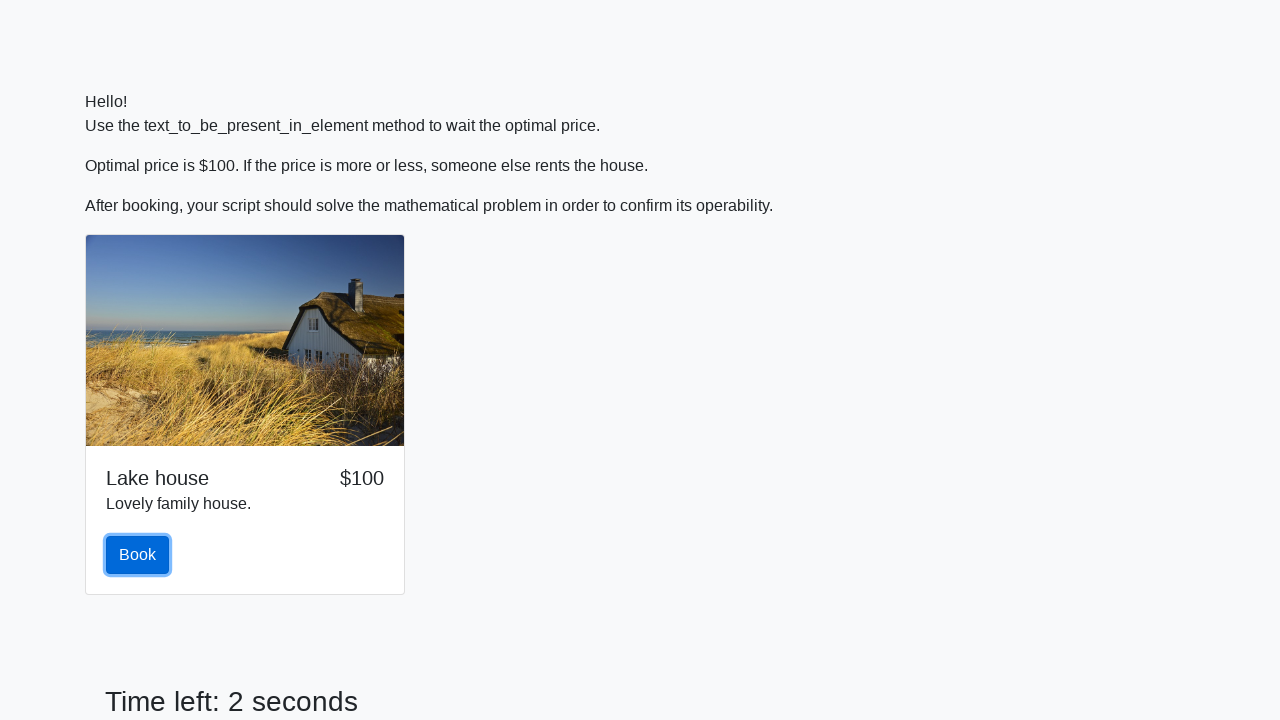

Calculated answer using formula: 1.8339584392890727
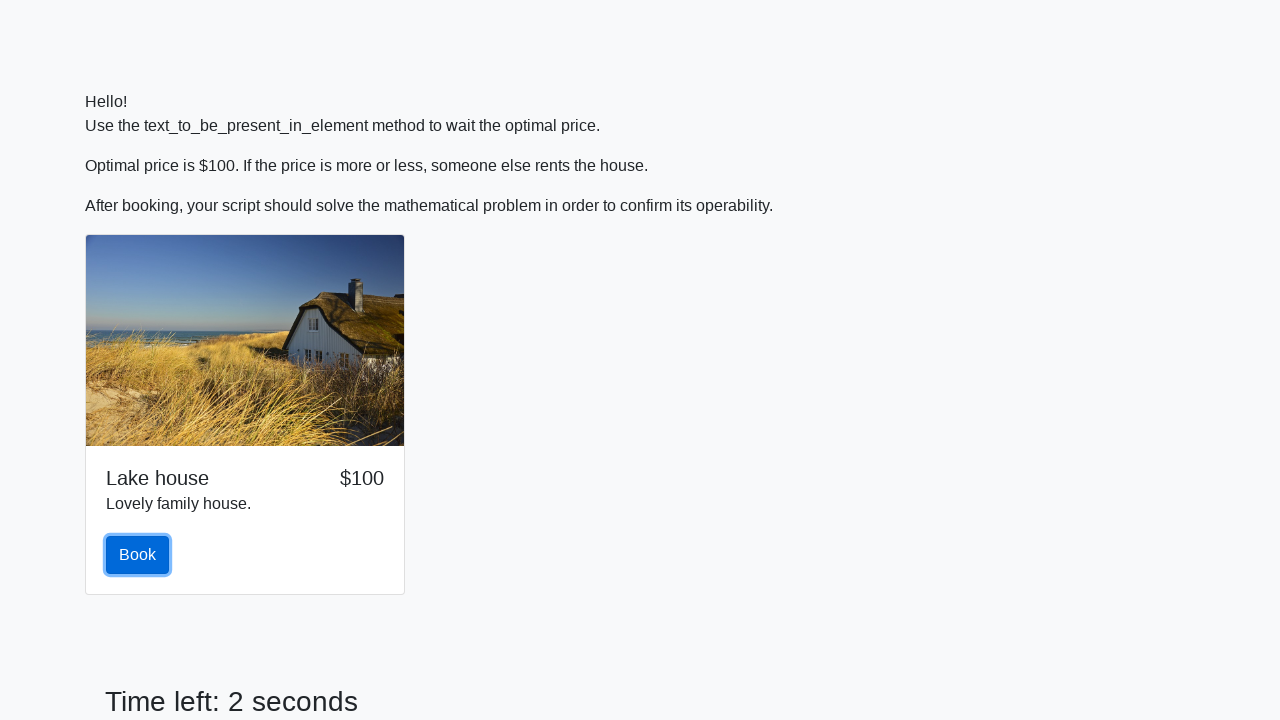

Filled answer field with calculated value: 1.8339584392890727 on #answer
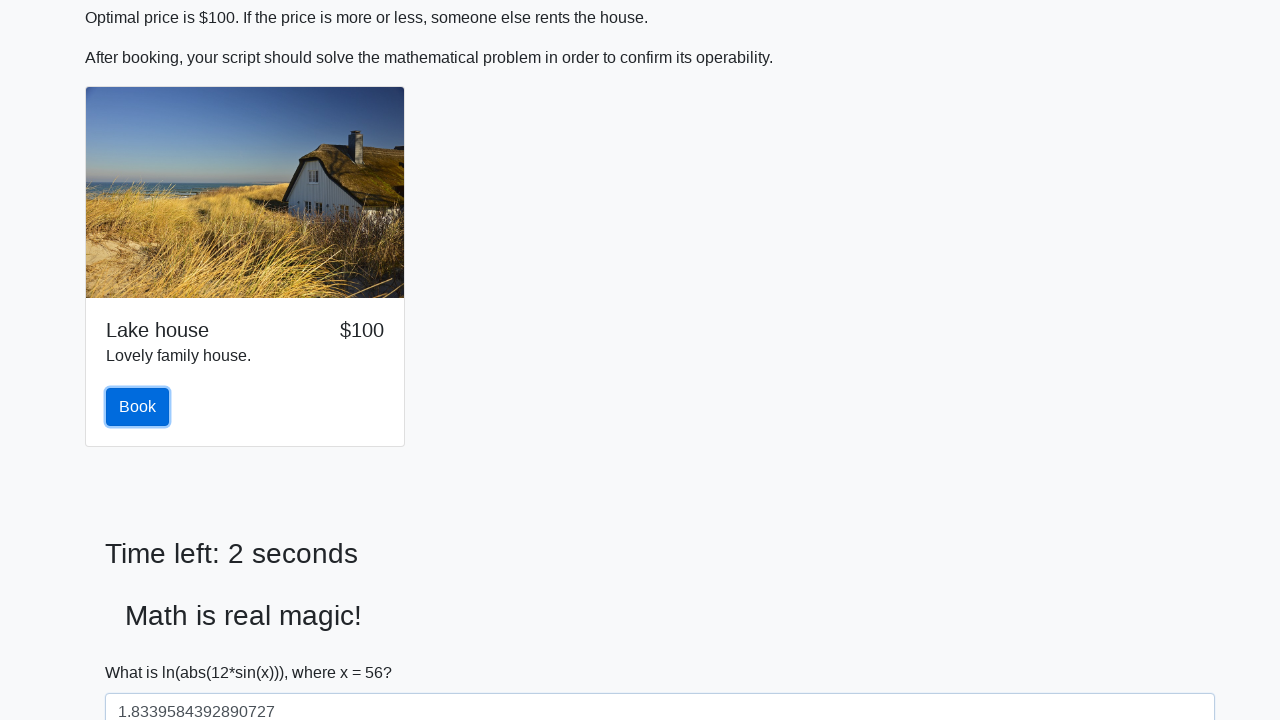

Clicked submit button to complete the task at (143, 651) on #solve
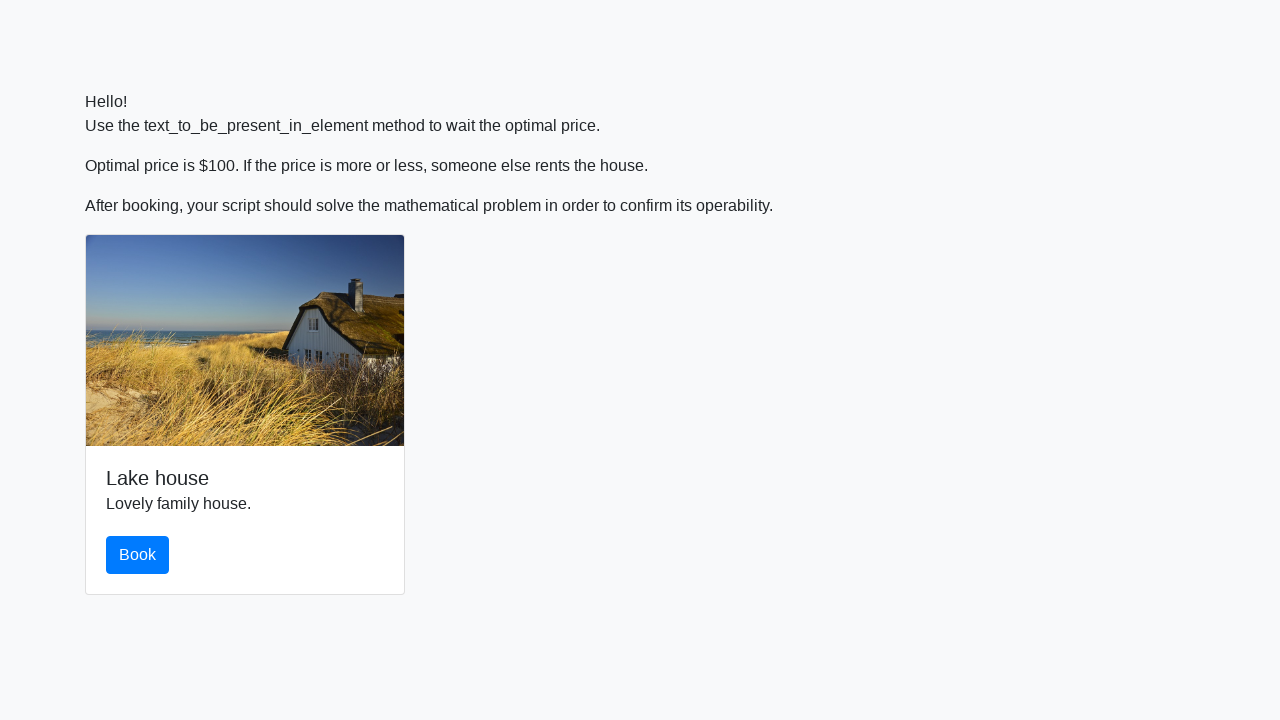

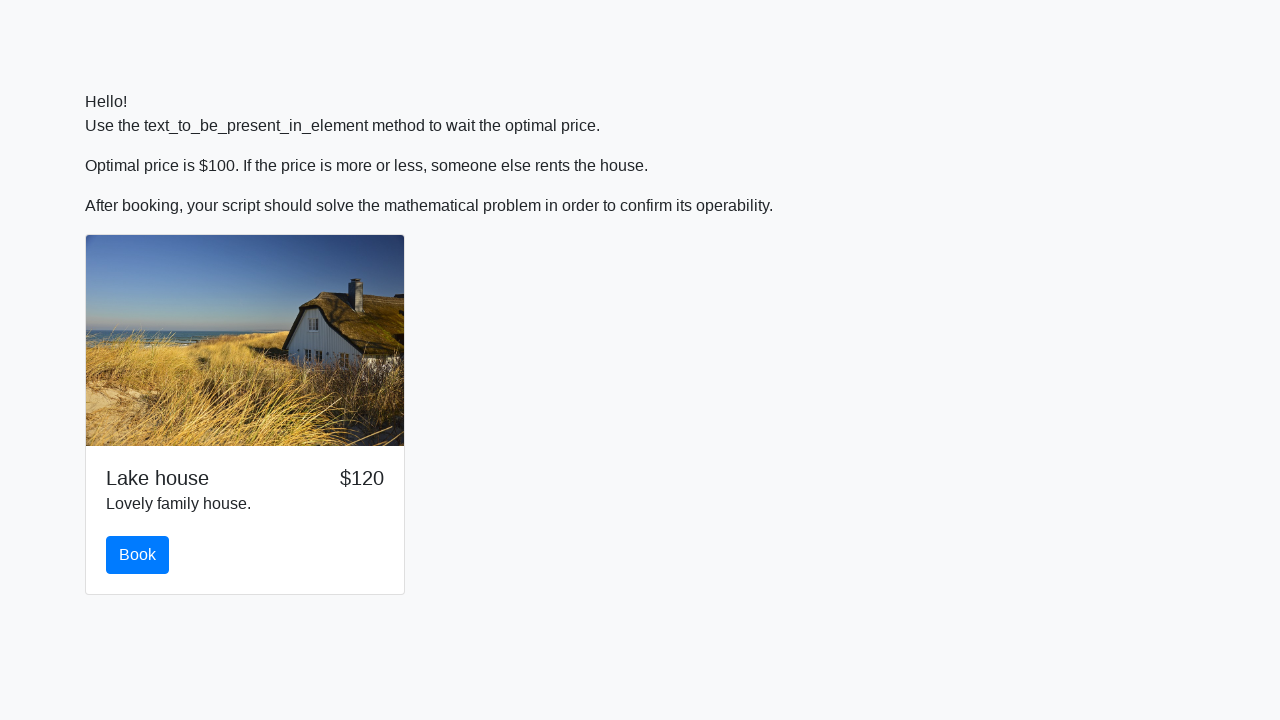